Tests double-click functionality on W3Schools TryIt editor by entering text in an input field and double-clicking a button to copy the text

Starting URL: https://www.w3schools.com/tags/tryit.asp?filename=tryhtml5_ev_ondblclick3

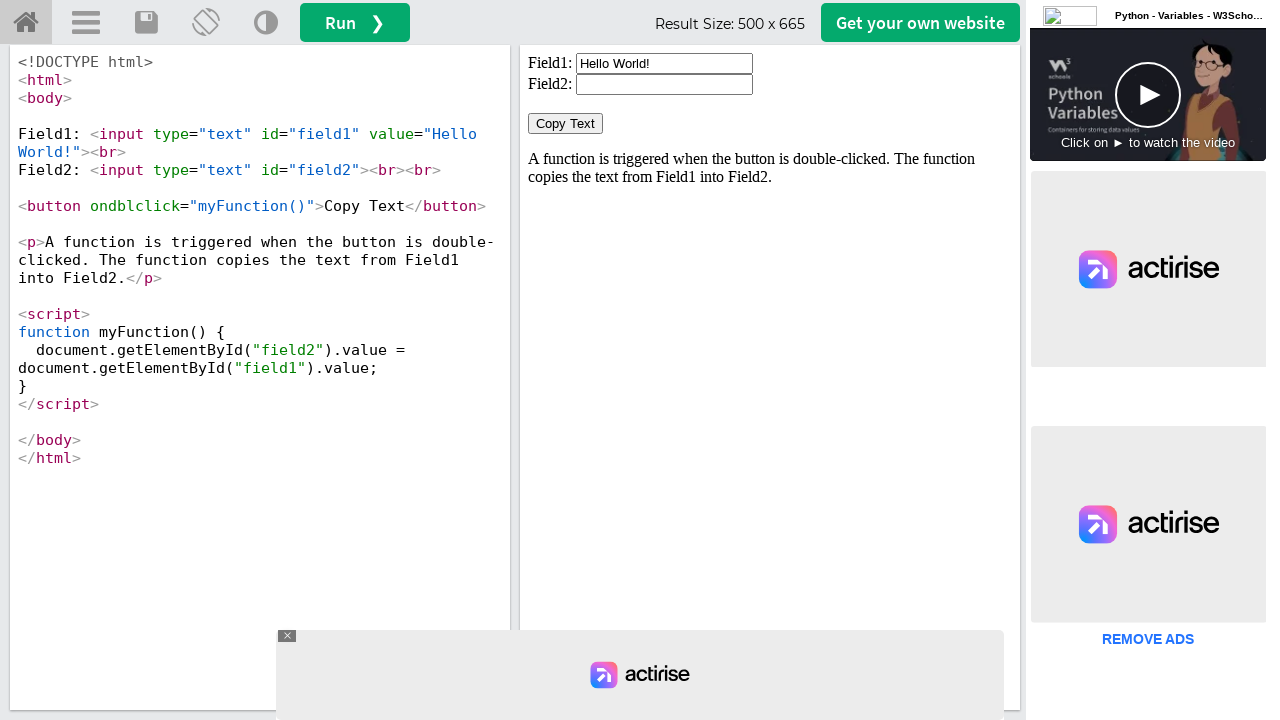

Located iframe element with ID 'iframeResult'
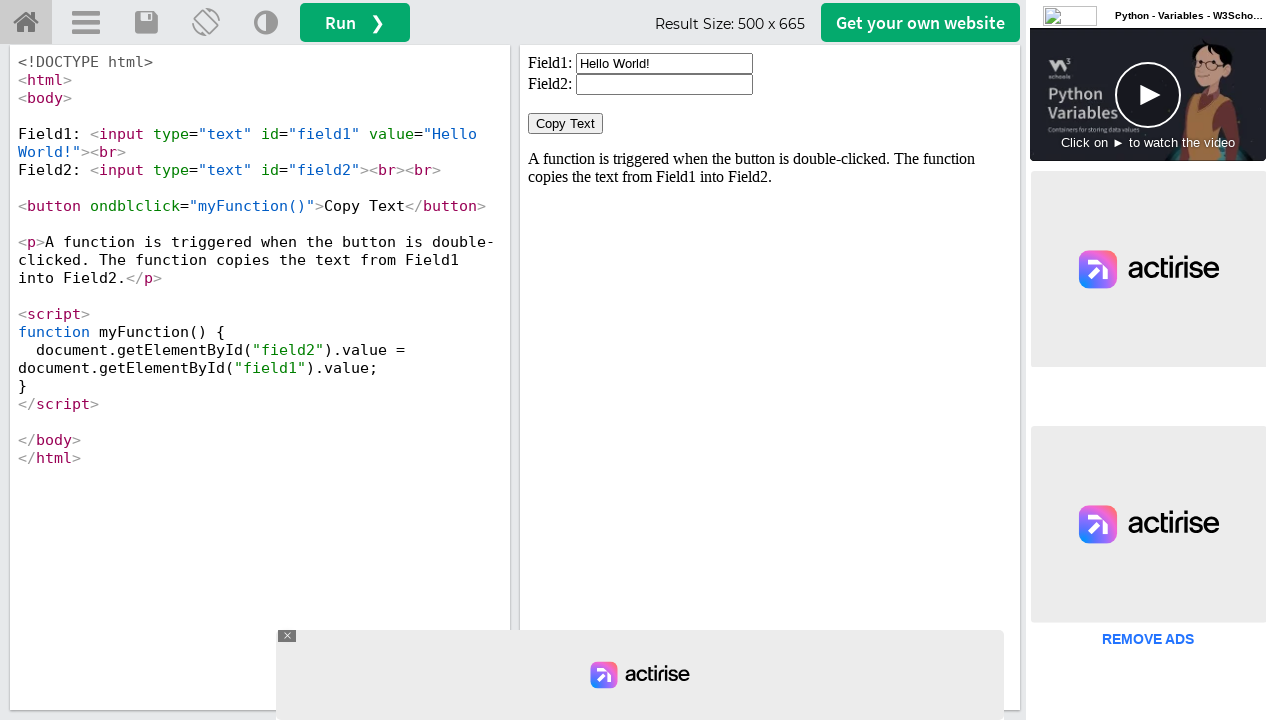

Cleared the input field with ID 'field1' on #iframeResult >> internal:control=enter-frame >> xpath=//input[@id='field1']
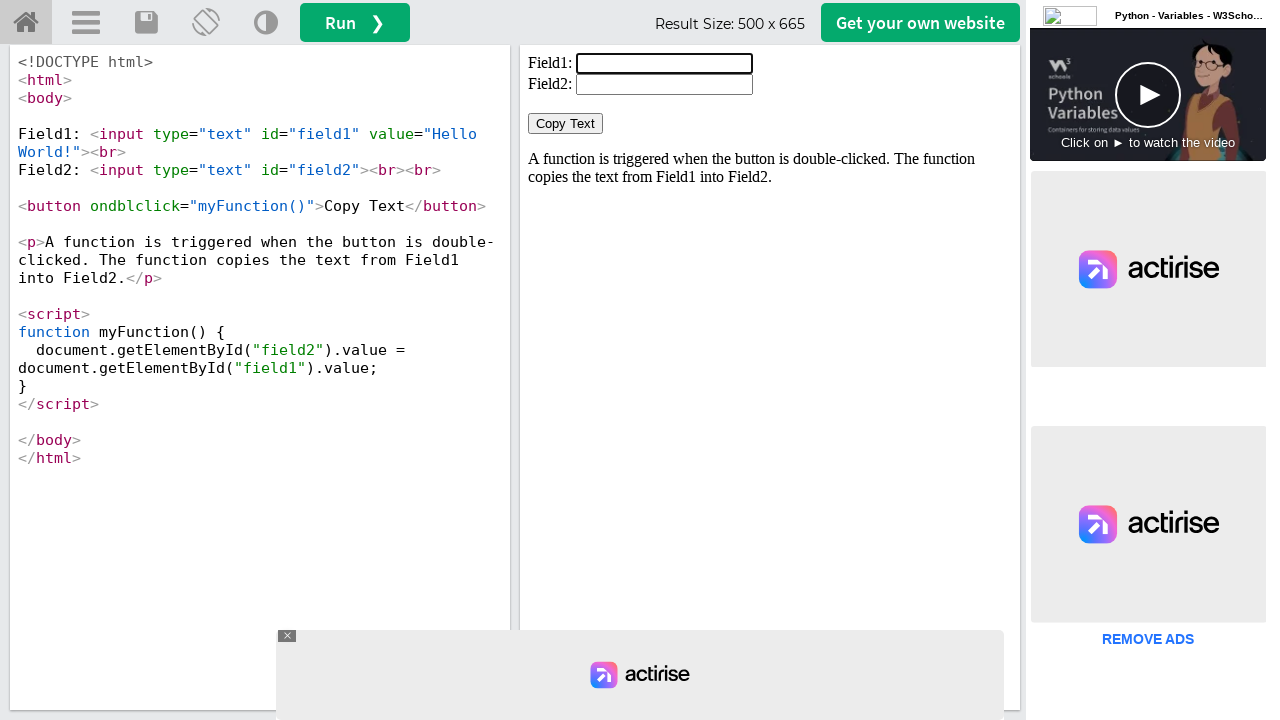

Entered 'Welcome' text into the input field on #iframeResult >> internal:control=enter-frame >> xpath=//input[@id='field1']
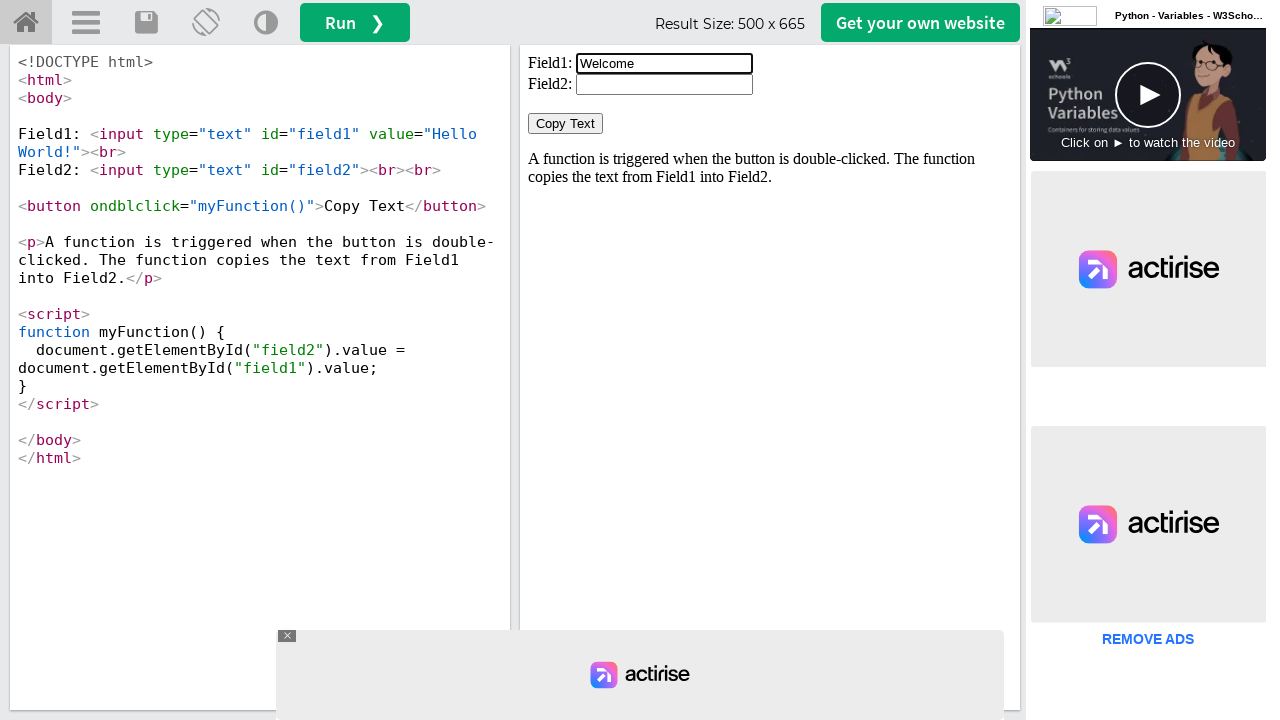

Double-clicked the 'Copy Text' button to copy the entered text at (566, 124) on #iframeResult >> internal:control=enter-frame >> xpath=//button[normalize-space(
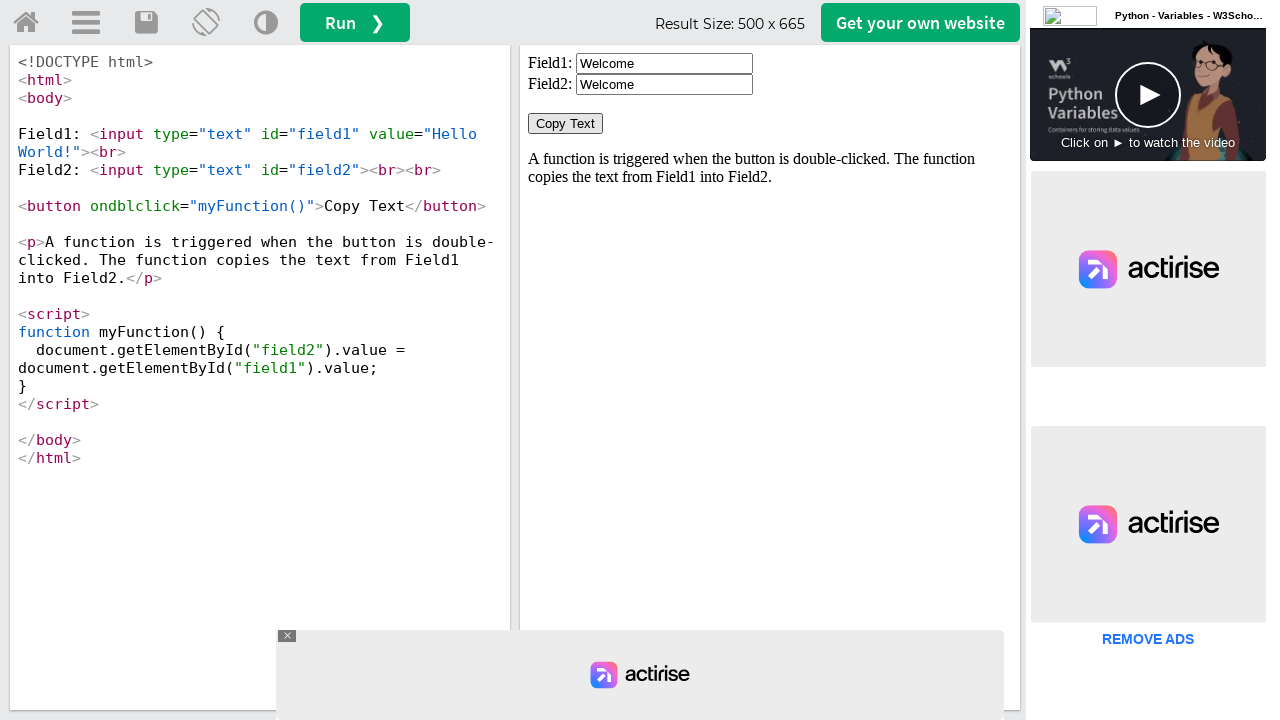

Waited 1000ms for the double-click action to complete
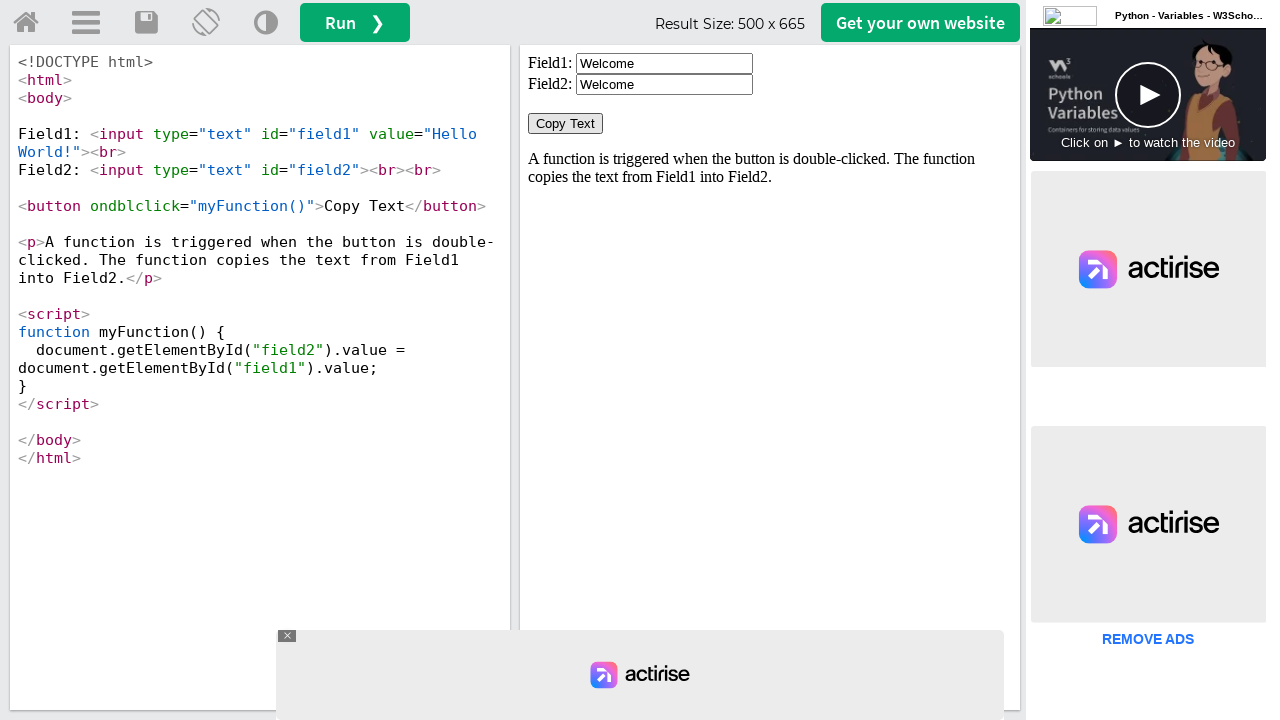

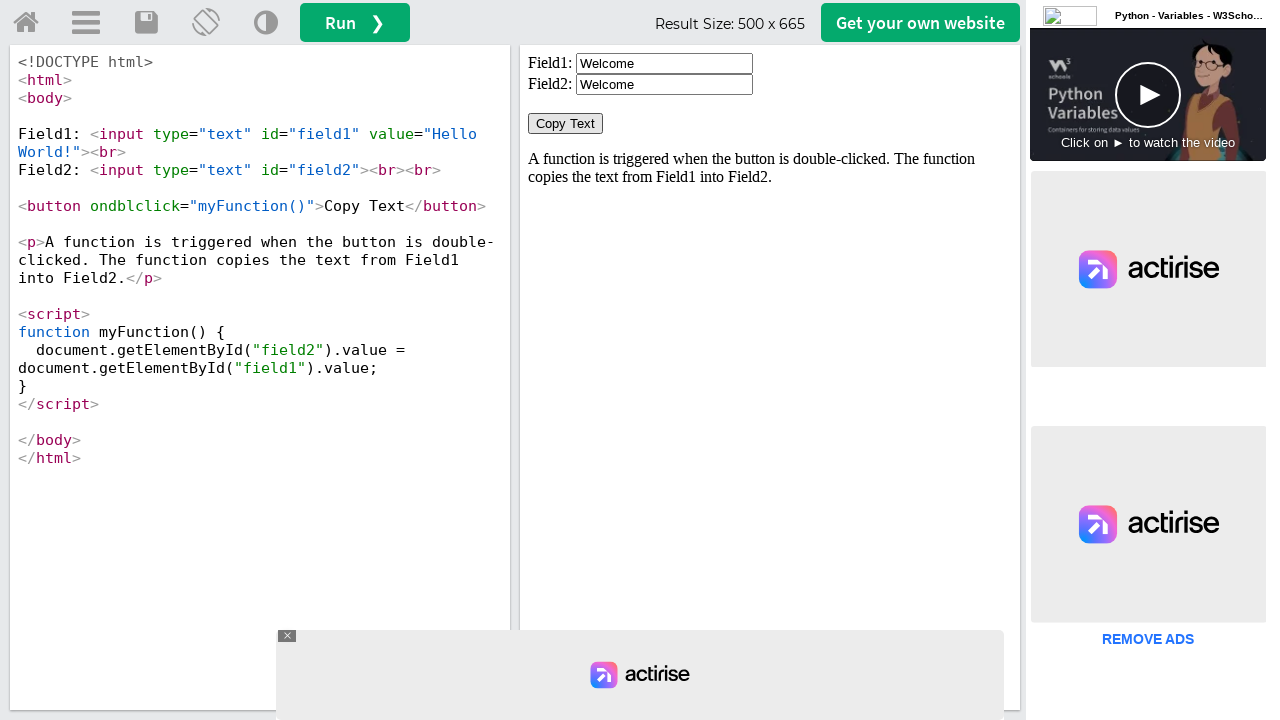